Tests navigation by clicking a link after removing its target attribute to stay in the same window, then navigating to Elements section on the destination page

Starting URL: https://toolsqa.com/selenium-webdriver/alerts-in-selenium/

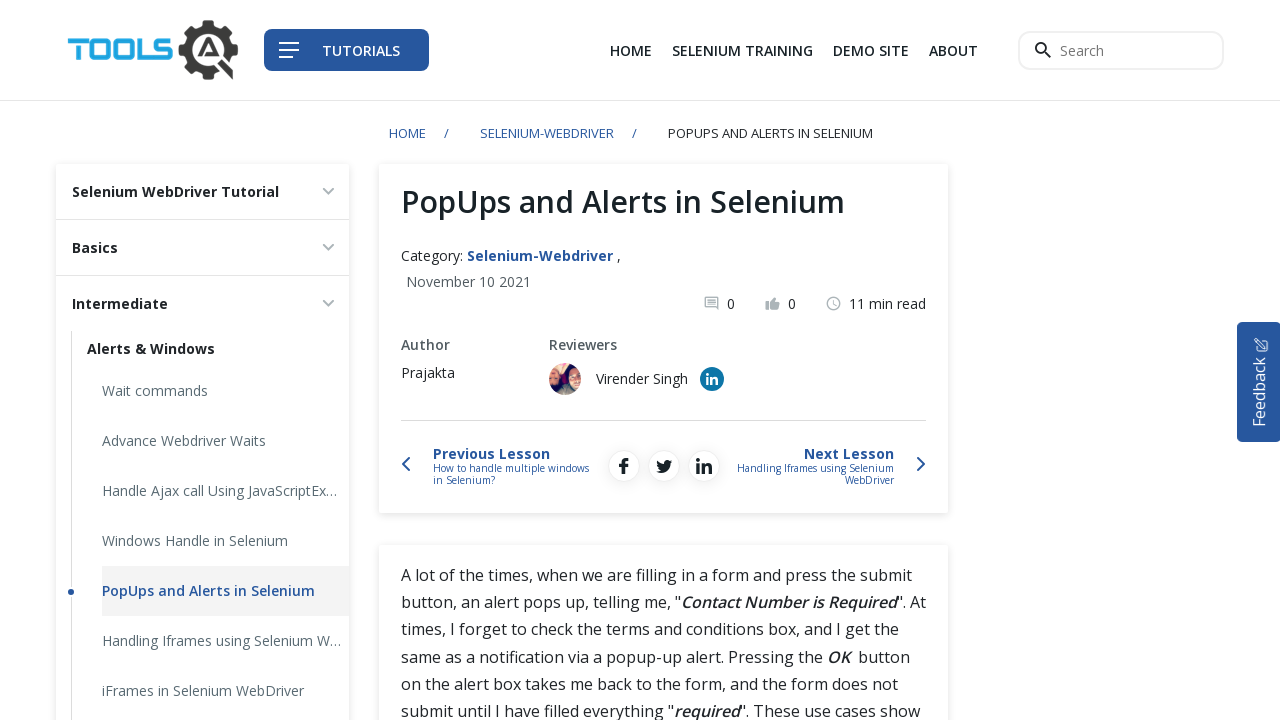

Removed target attribute from navbar link
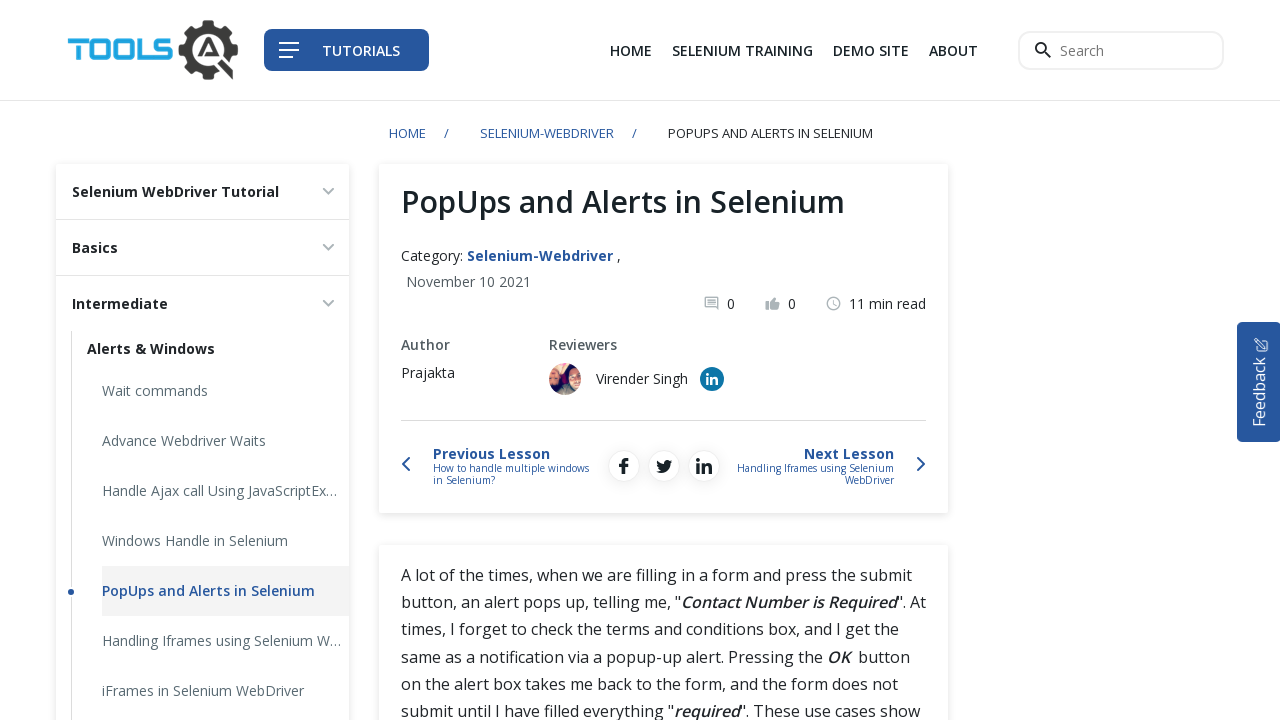

Clicked navbar link to navigate in same window at (871, 50) on .navbar__links > :nth-child(3) > a
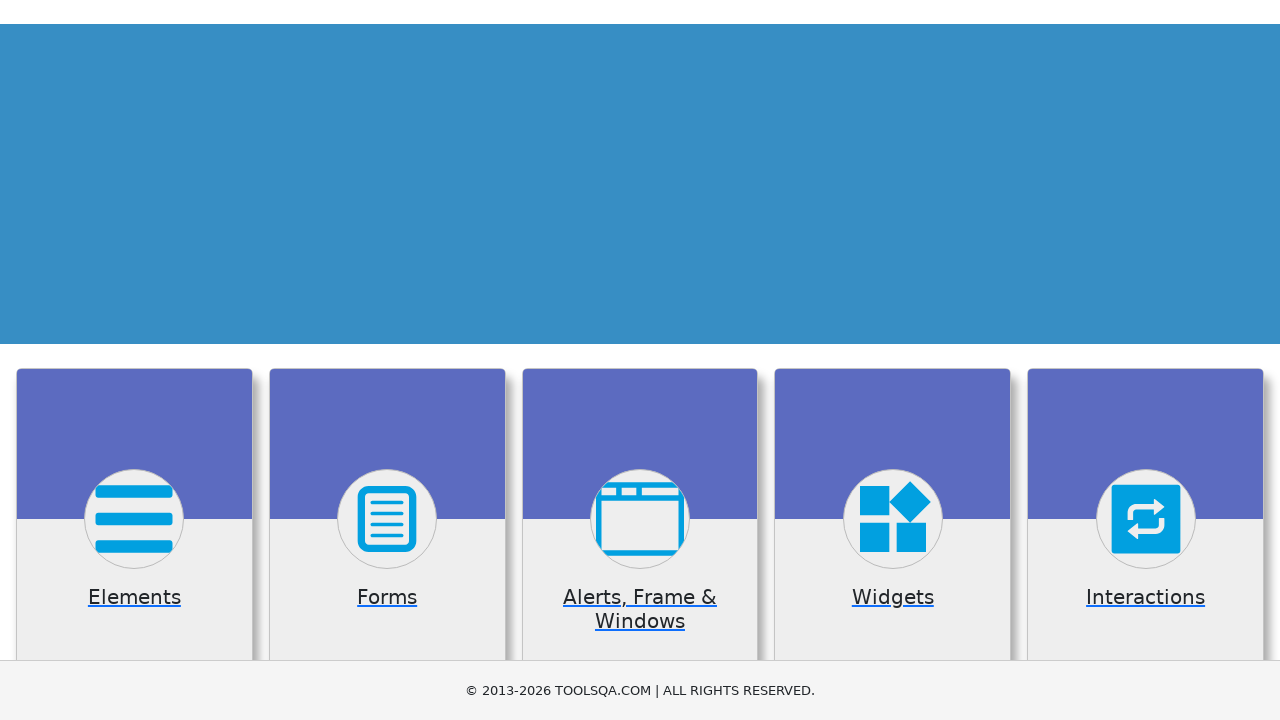

Navigation to demoqa.com completed
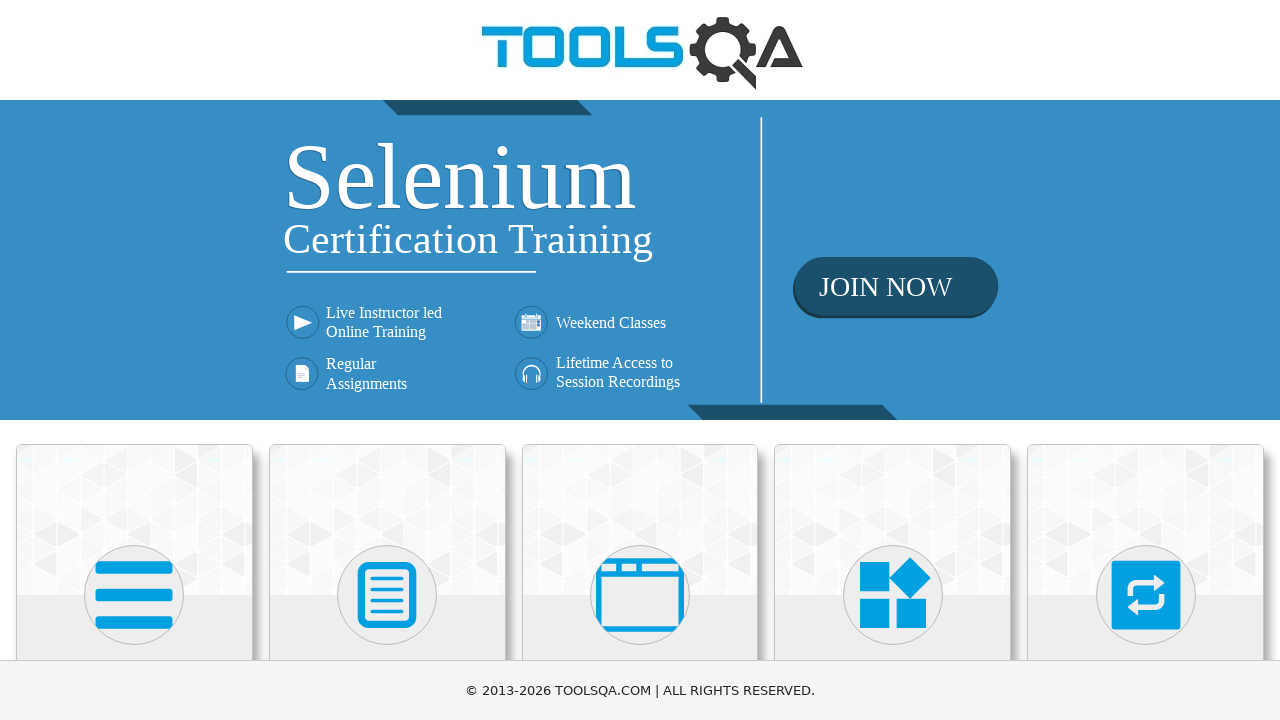

Clicked on Elements section at (134, 360) on text=Elements
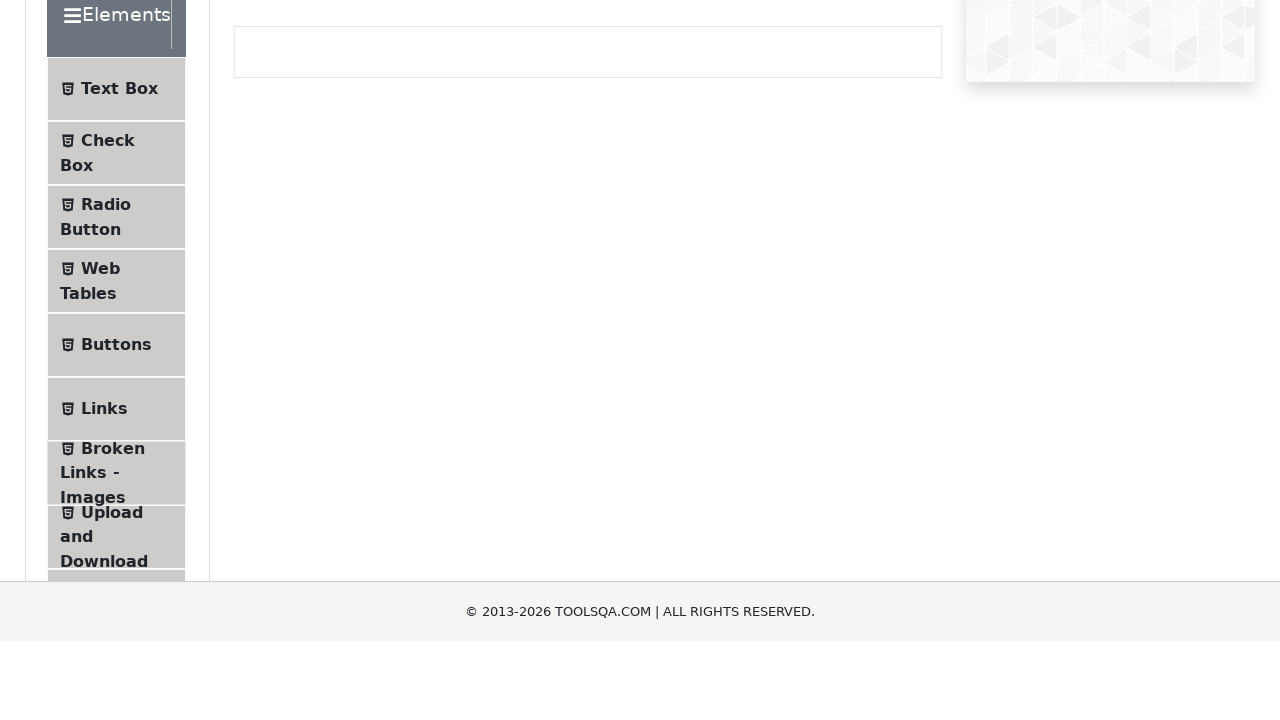

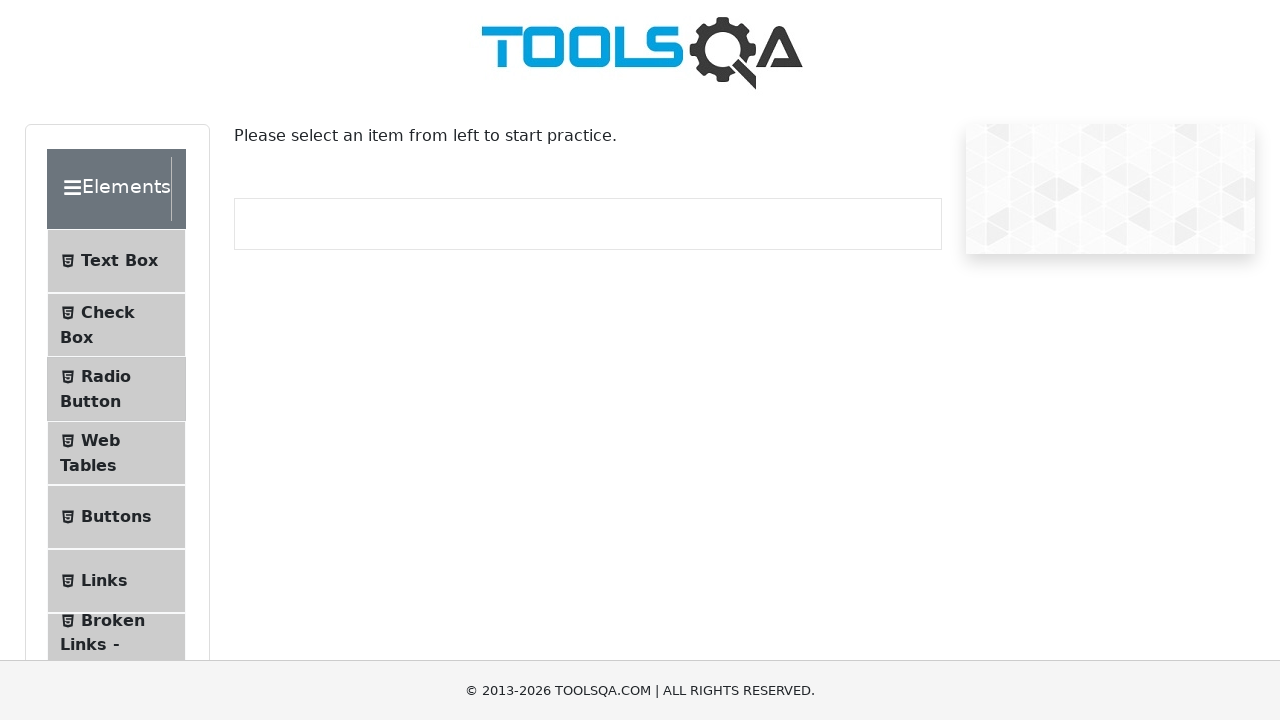